Tests a jQuery combo tree dropdown by clicking to open it and selecting multiple options ("choice 4" and "choice 3") from the dropdown list

Starting URL: https://www.jqueryscript.net/demo/Drop-Down-Combo-Tree/

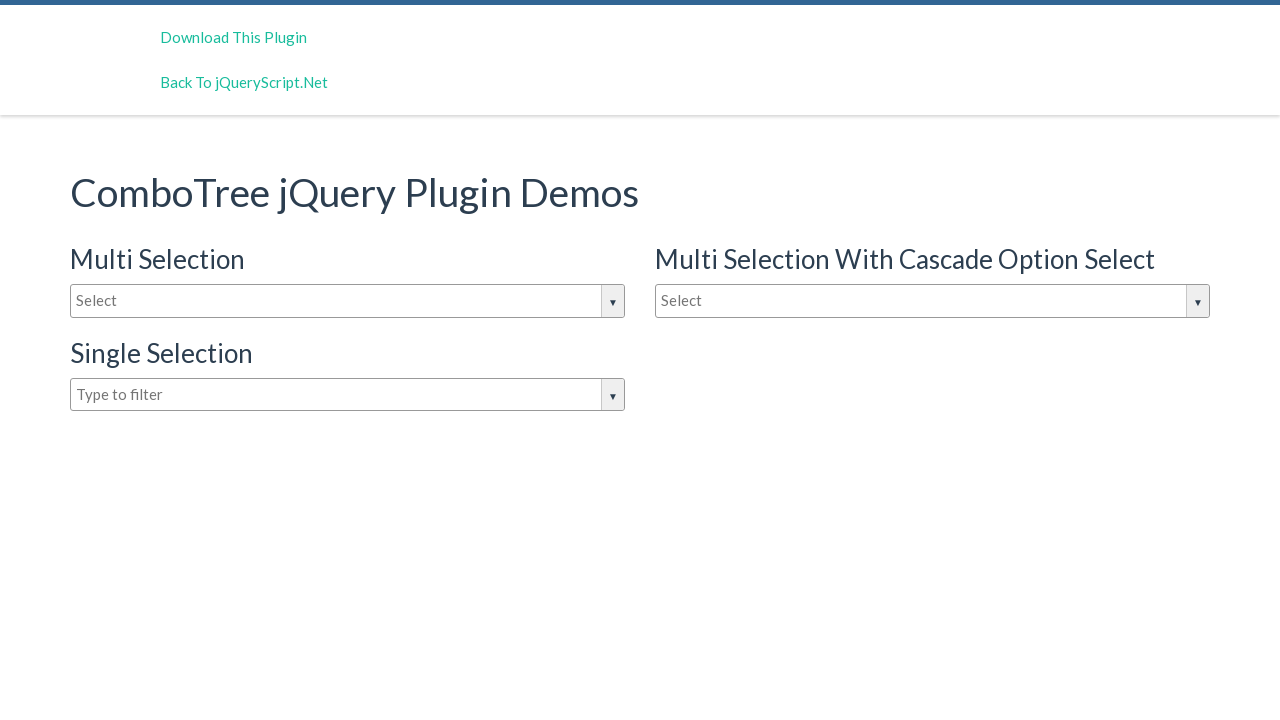

Clicked the dropdown input box to open it at (348, 301) on #justAnInputBox
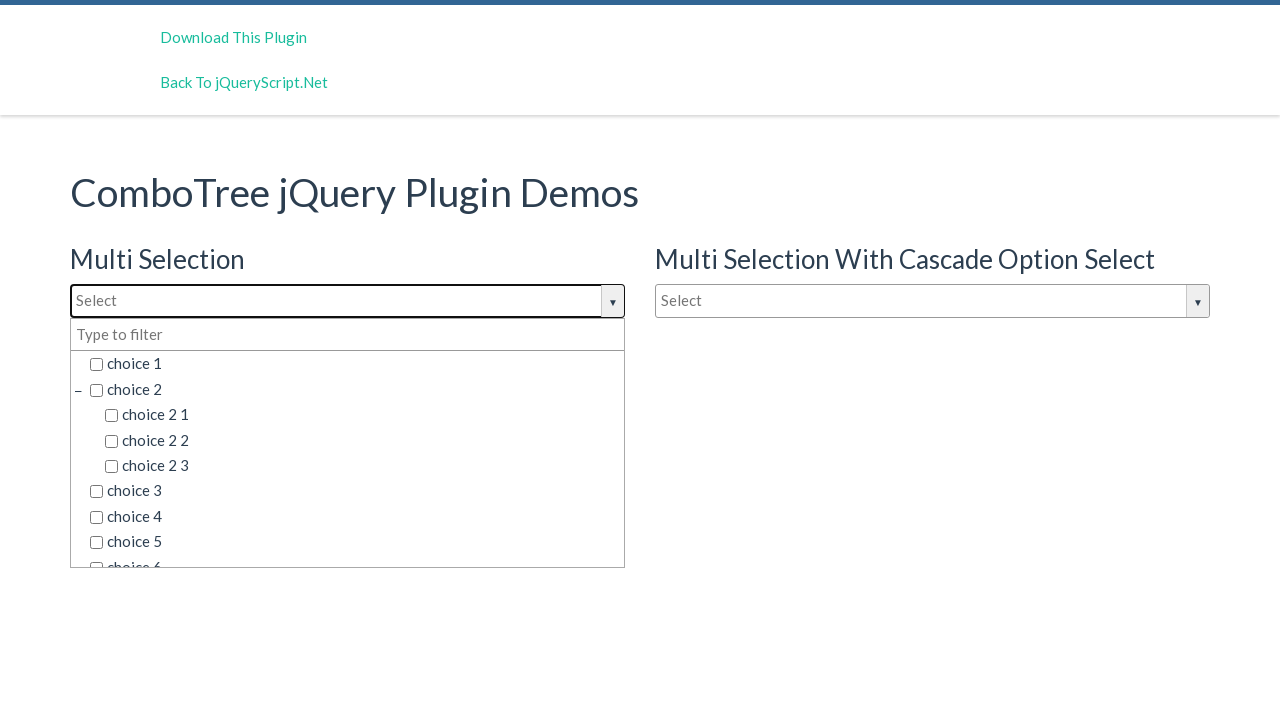

Dropdown options loaded and are visible
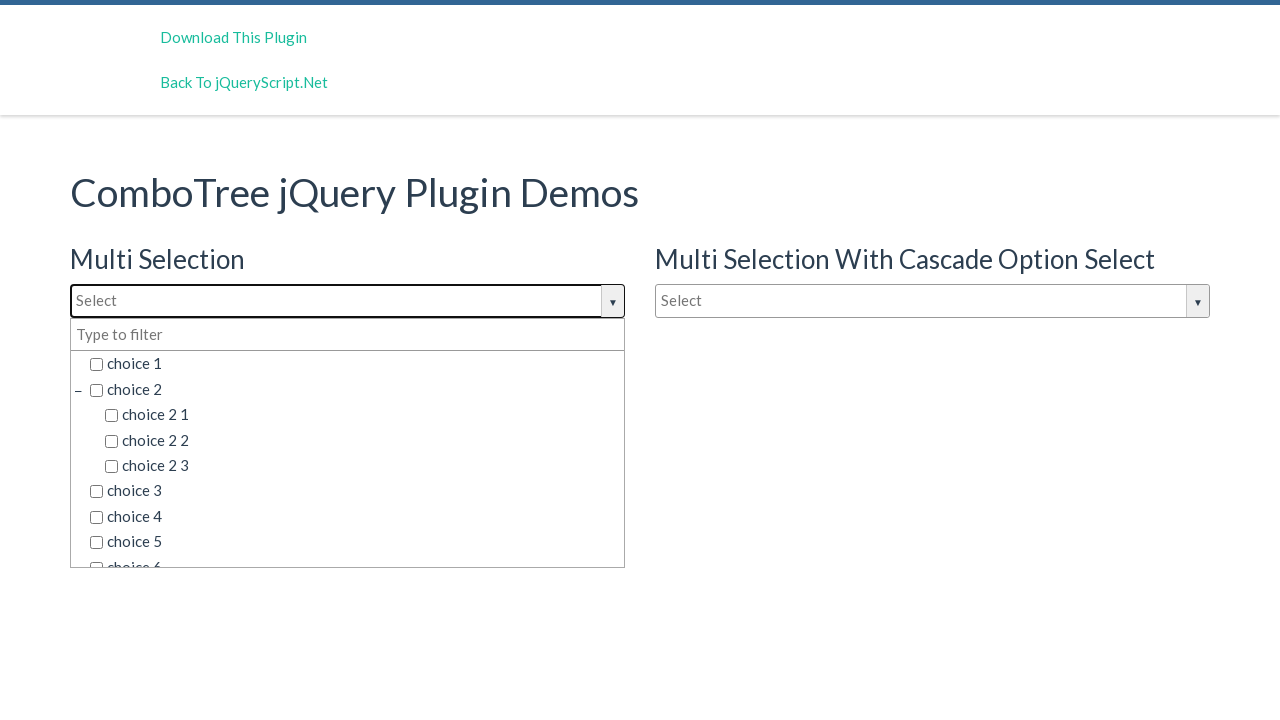

Selected 'choice 4' from the dropdown list at (355, 517) on span.comboTreeItemTitle:has-text('choice 4')
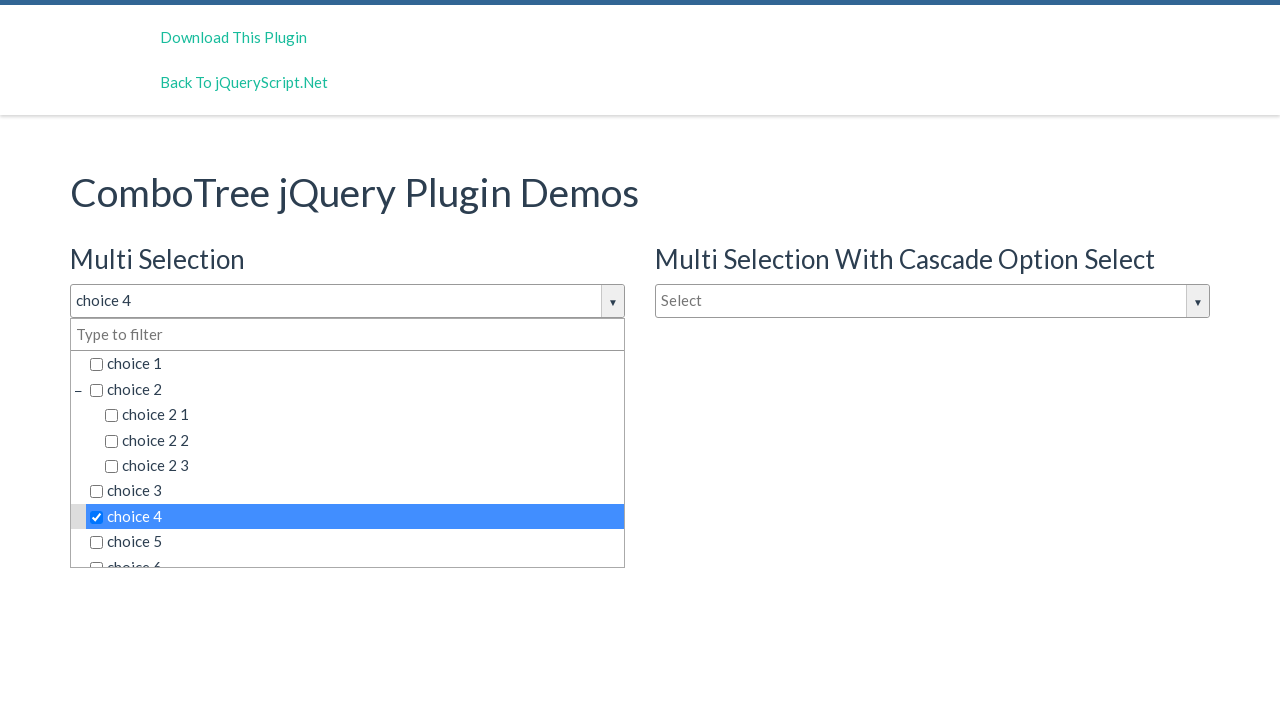

Selected 'choice 3' from the dropdown list at (355, 491) on span.comboTreeItemTitle:has-text('choice 3')
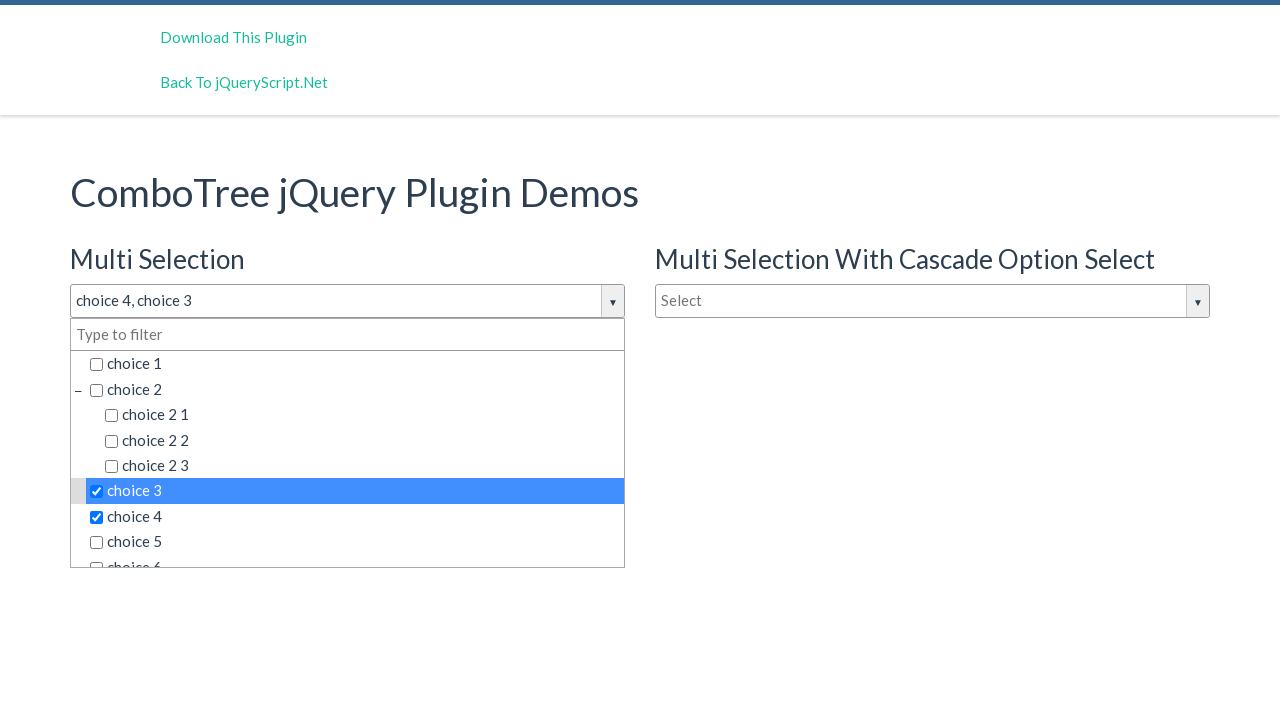

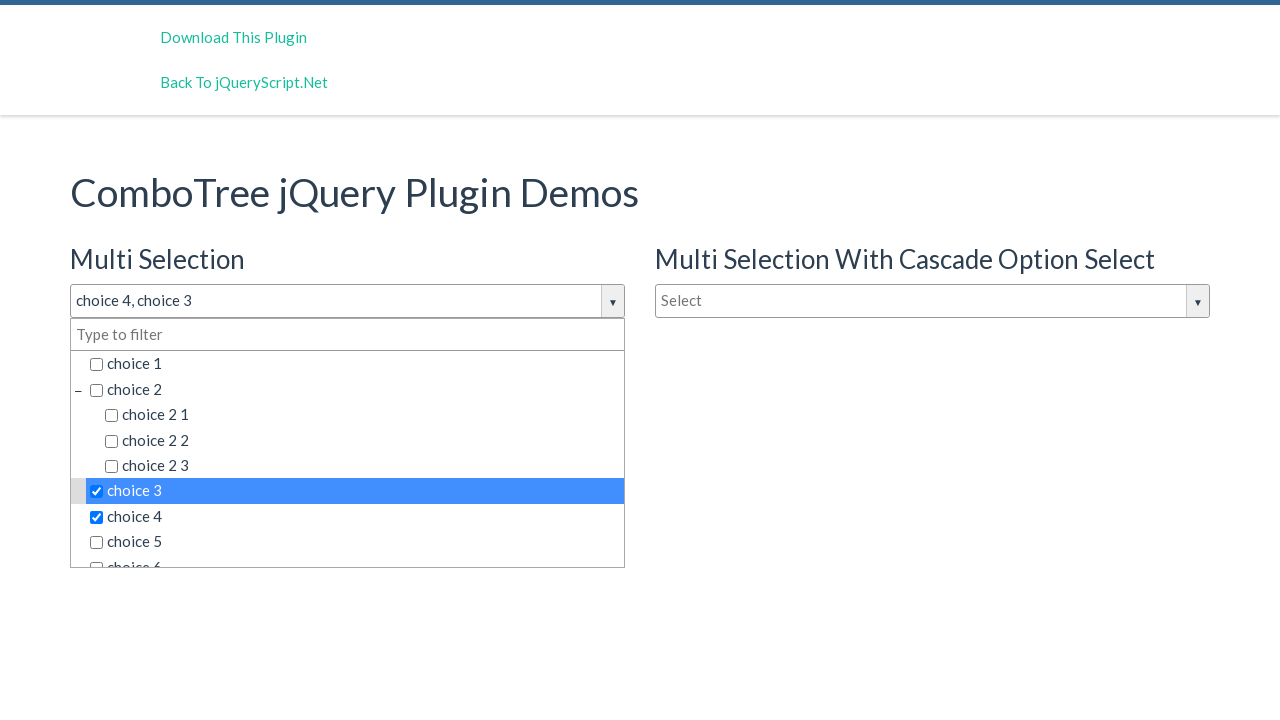